Navigates to browserscan.net and waits for the page content to load, verifying that span elements are present on the page.

Starting URL: https://browserscan.net

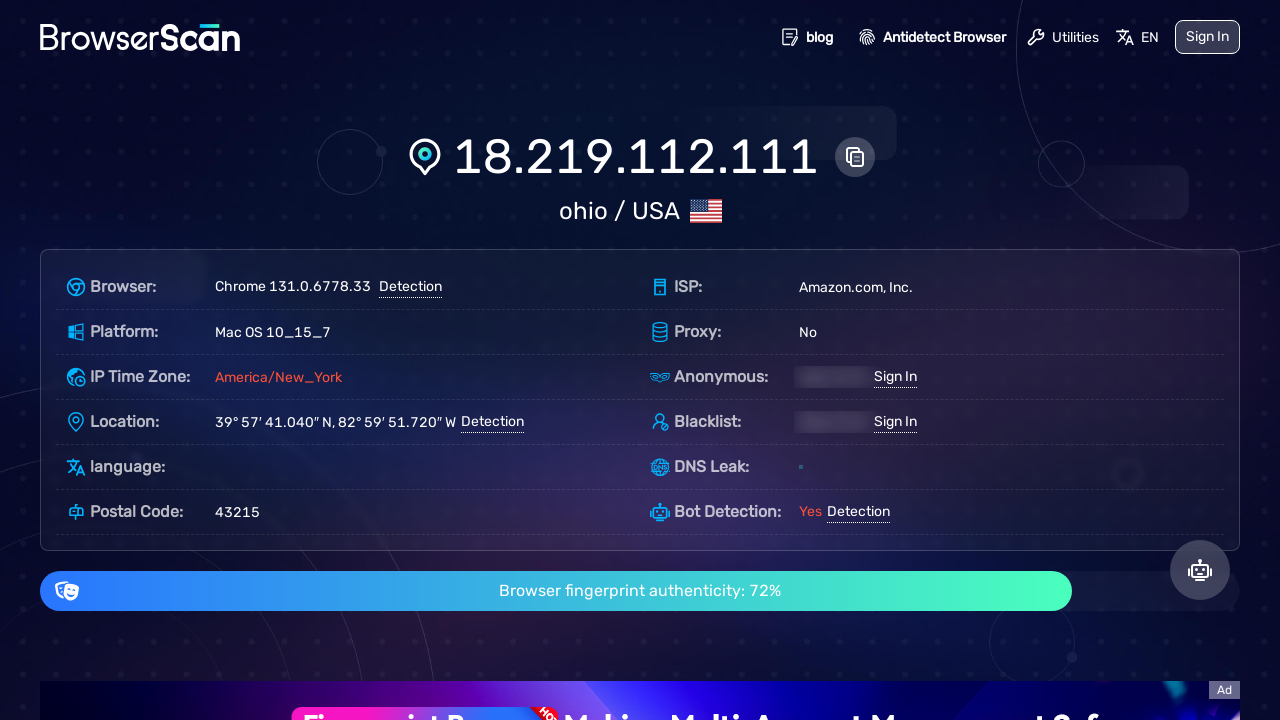

Navigated to https://browserscan.net
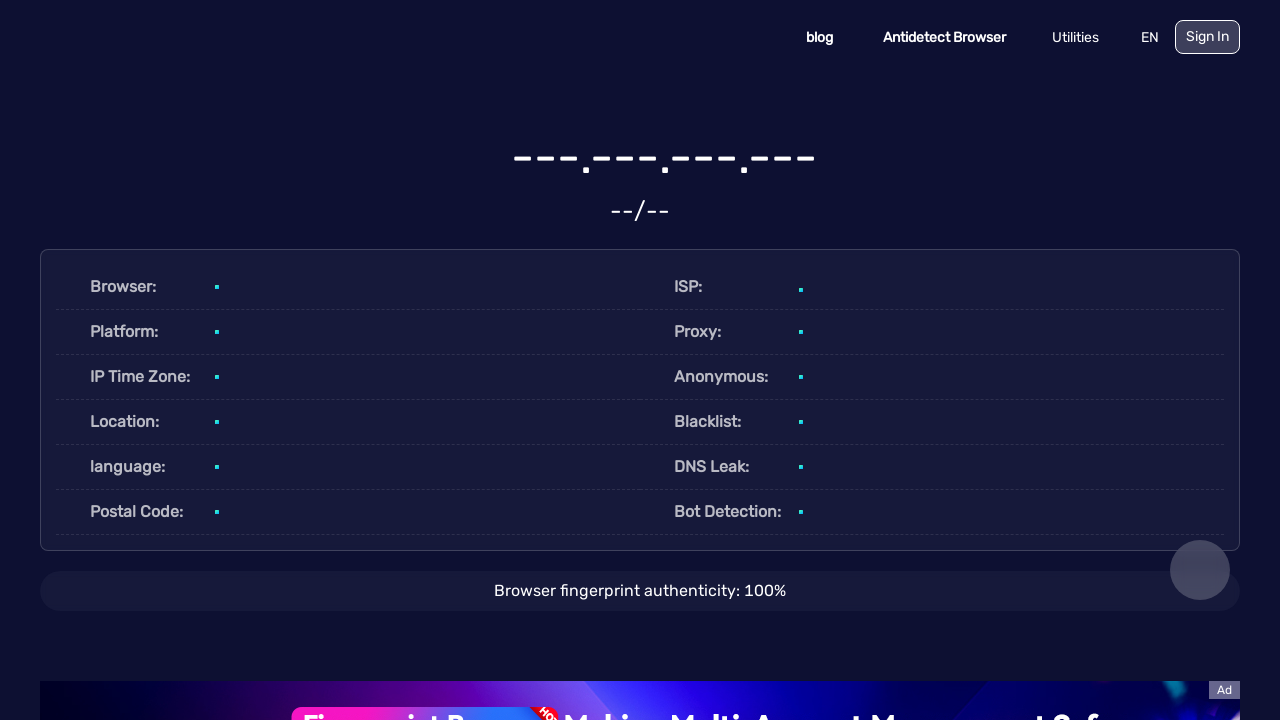

Waited for span elements to load on the page
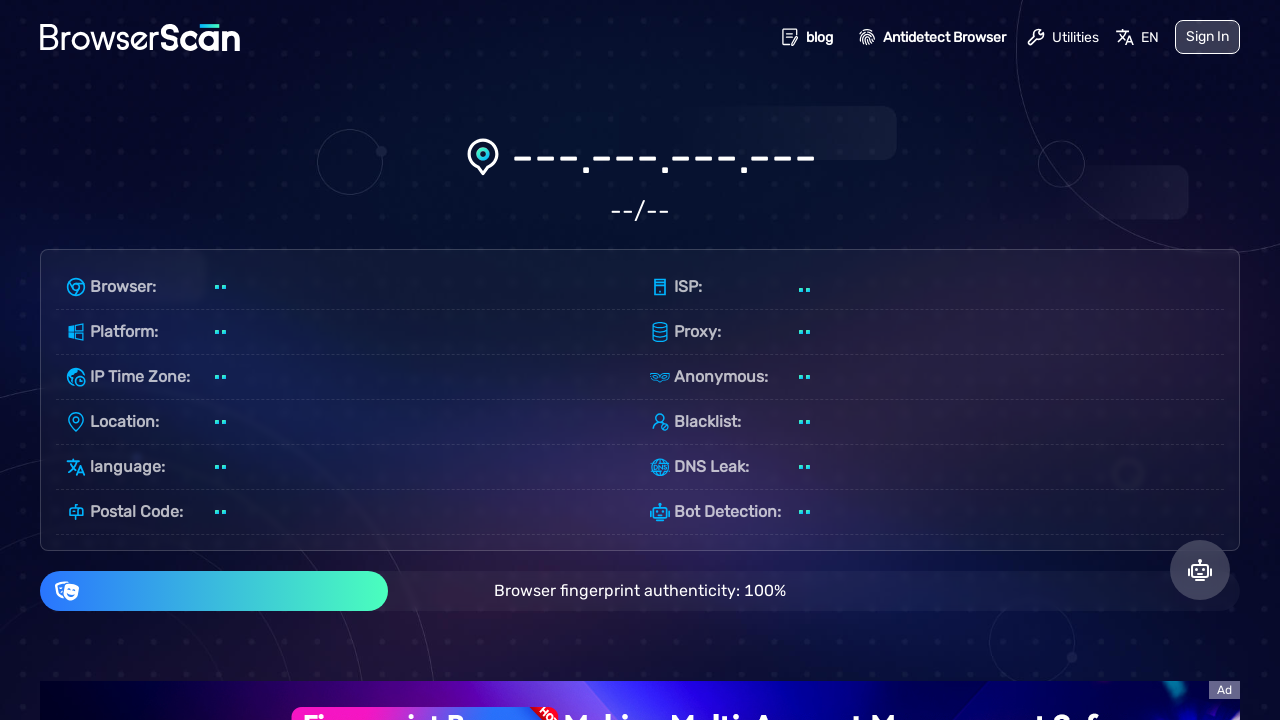

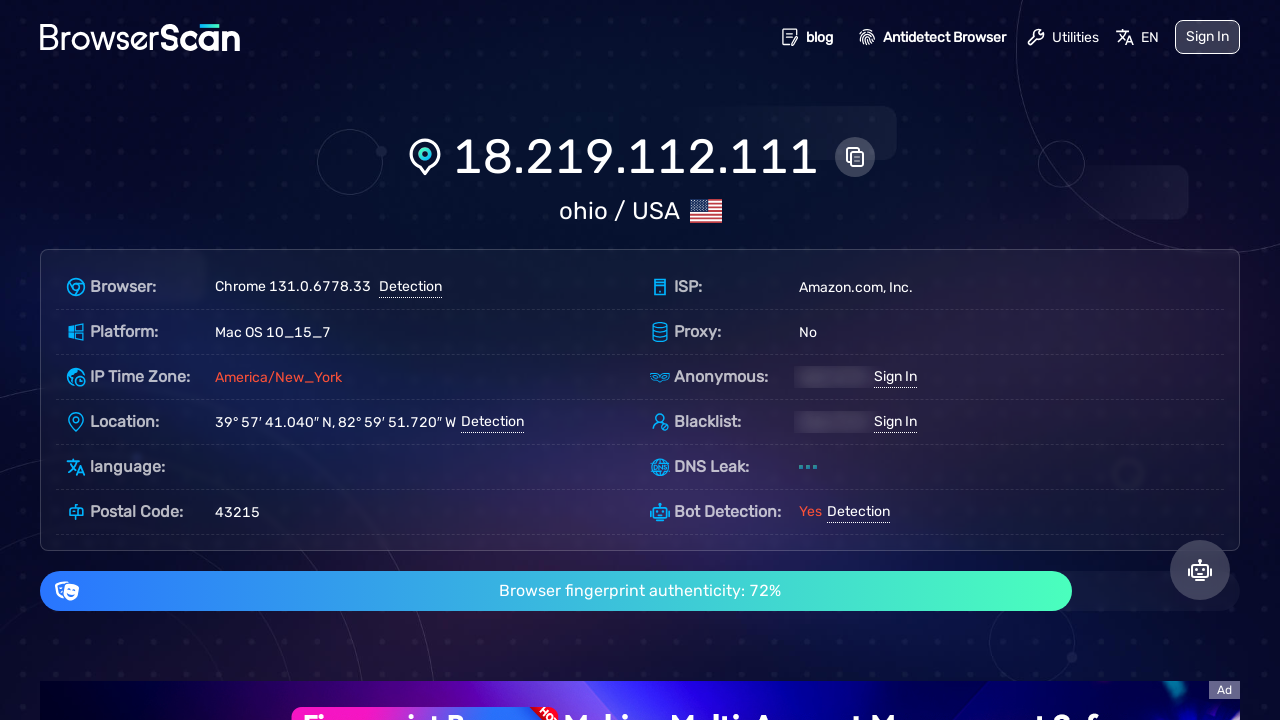